Tests JavaScript alert functionality by clicking a button to trigger an alert, accepting it, and verifying the result message

Starting URL: https://the-internet.herokuapp.com/javascript_alerts

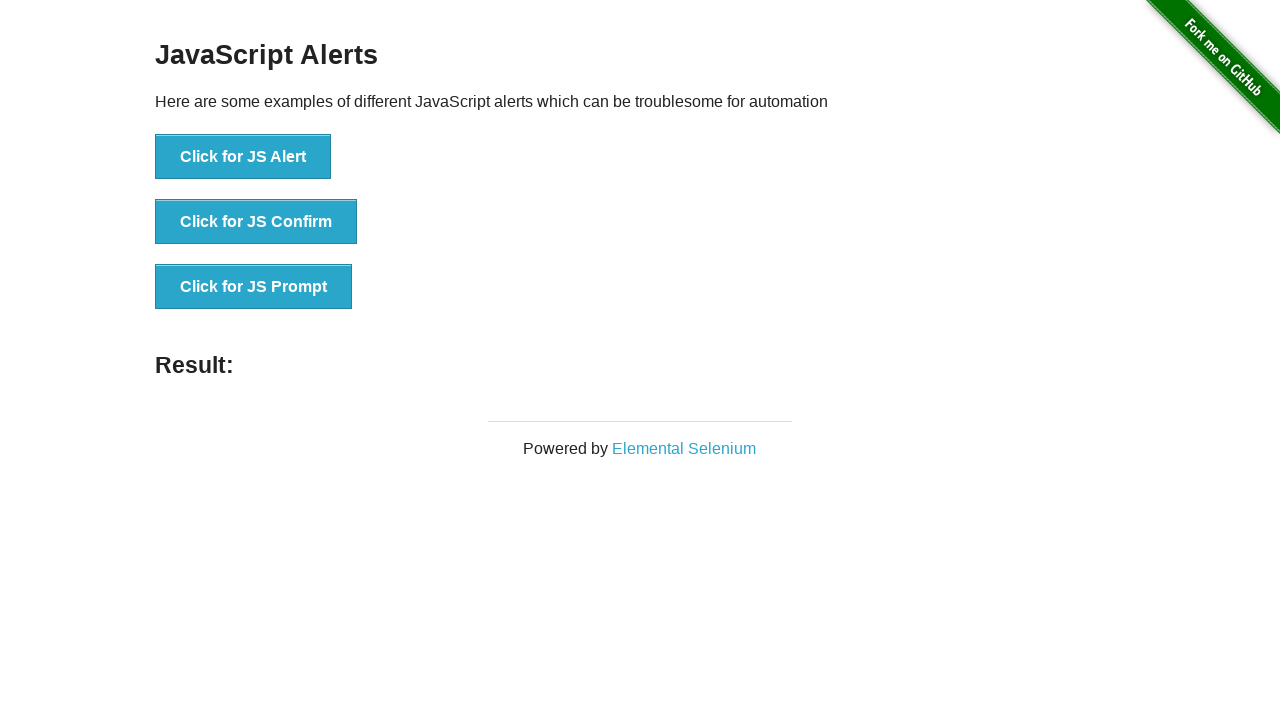

Clicked button to trigger JavaScript alert at (243, 157) on xpath=//button[.='Click for JS Alert']
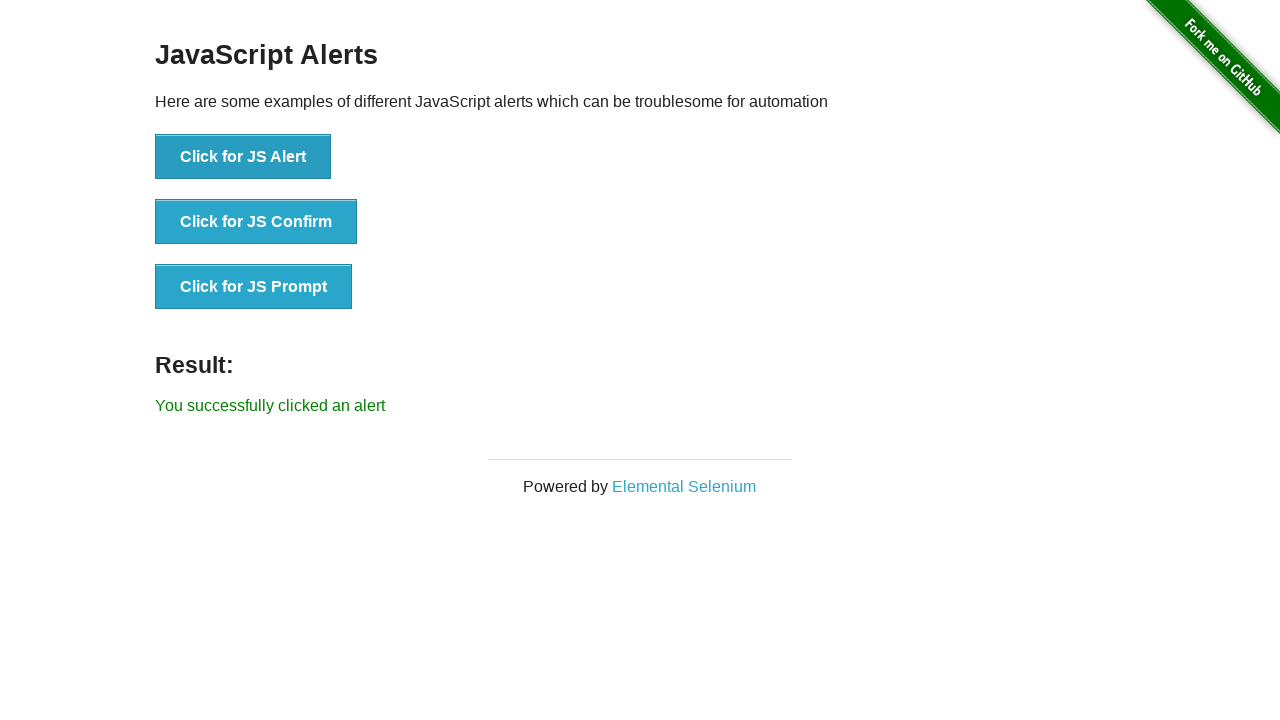

Set up dialog handler to accept alert
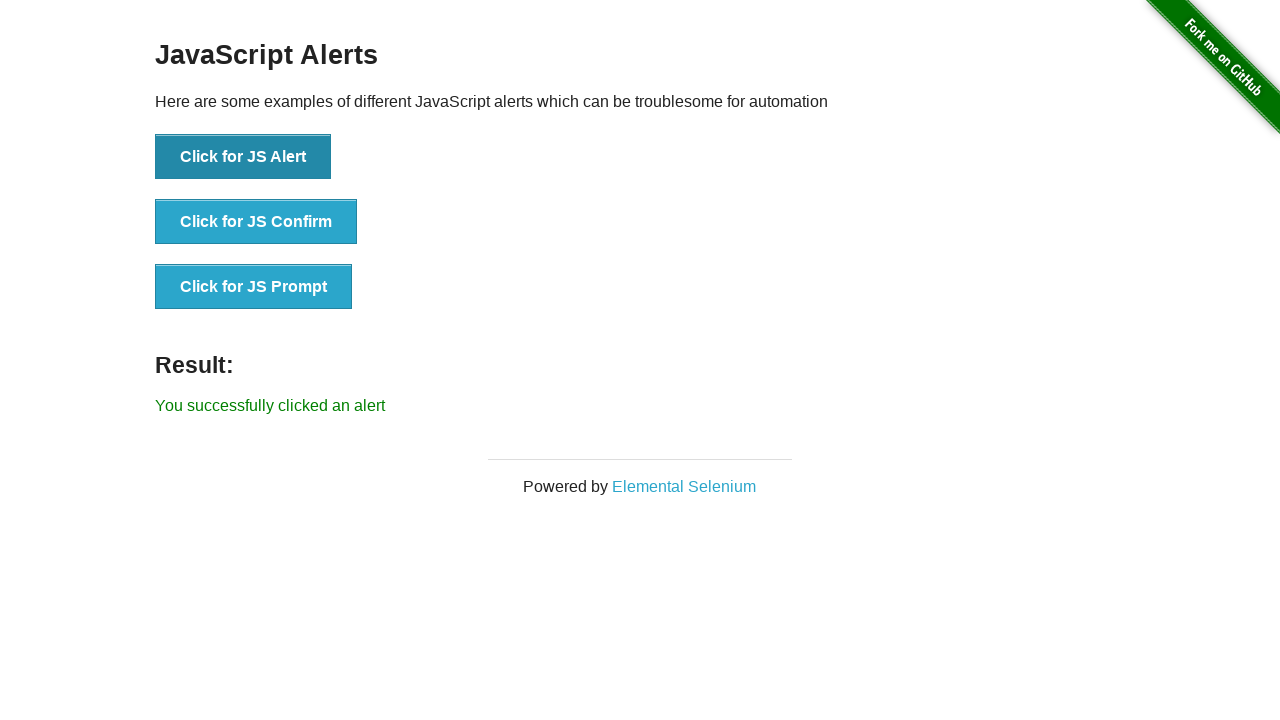

Waited for result message element to appear
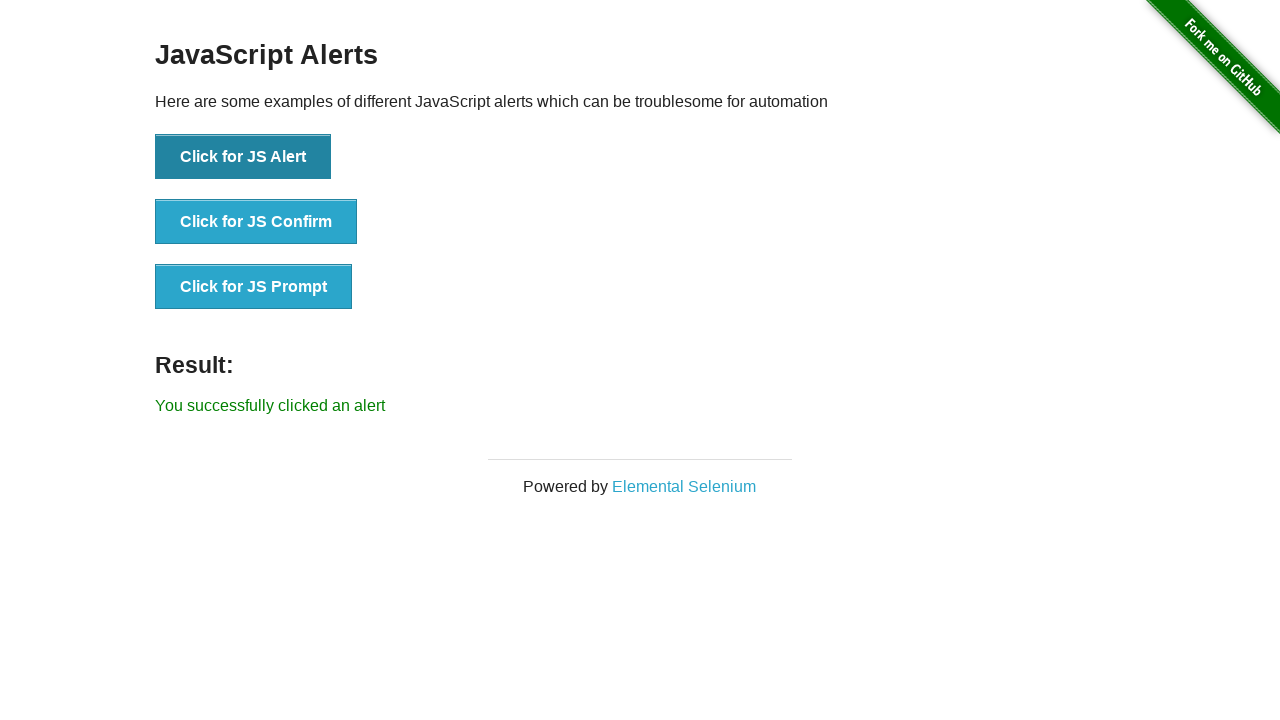

Retrieved result message text content
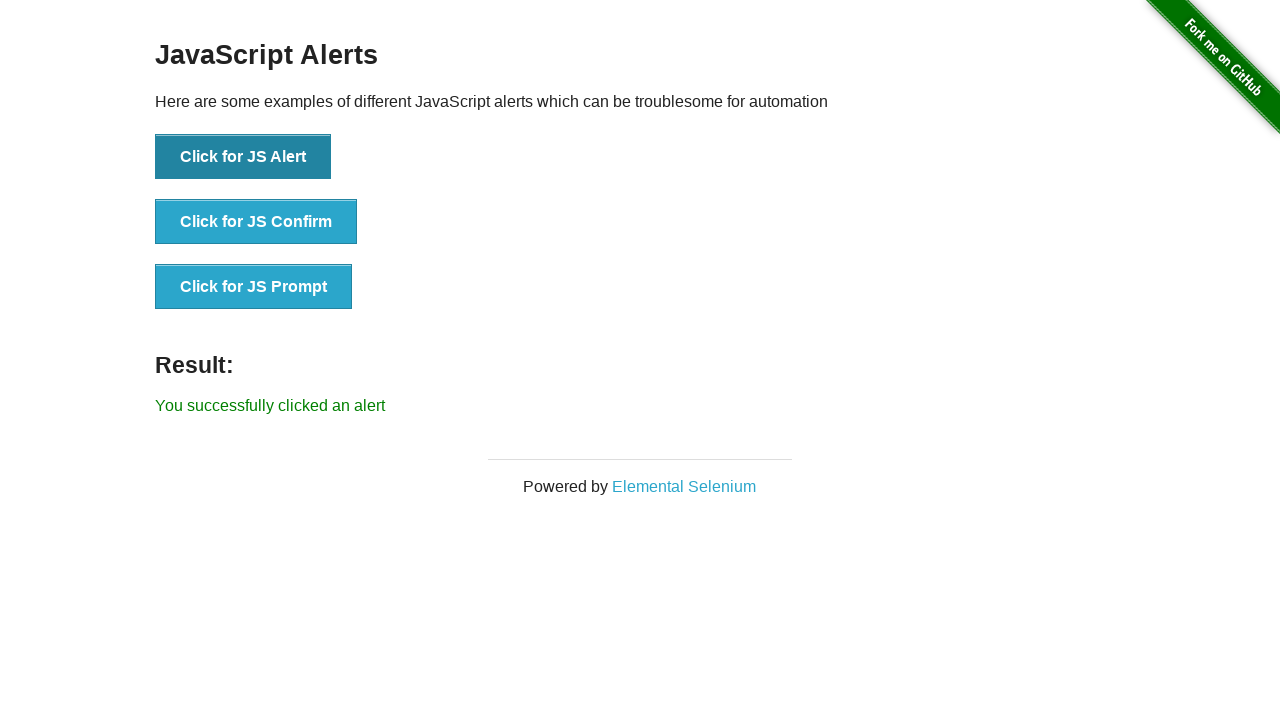

Verified result message equals 'You successfully clicked an alert'
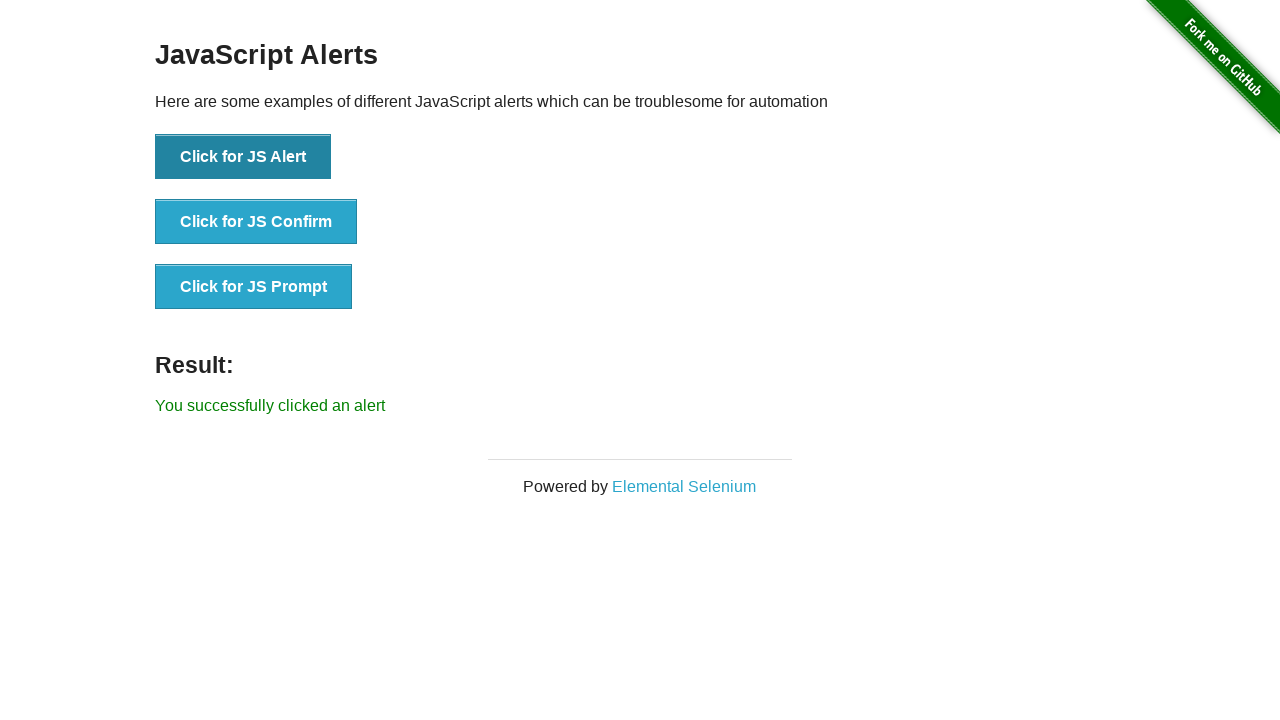

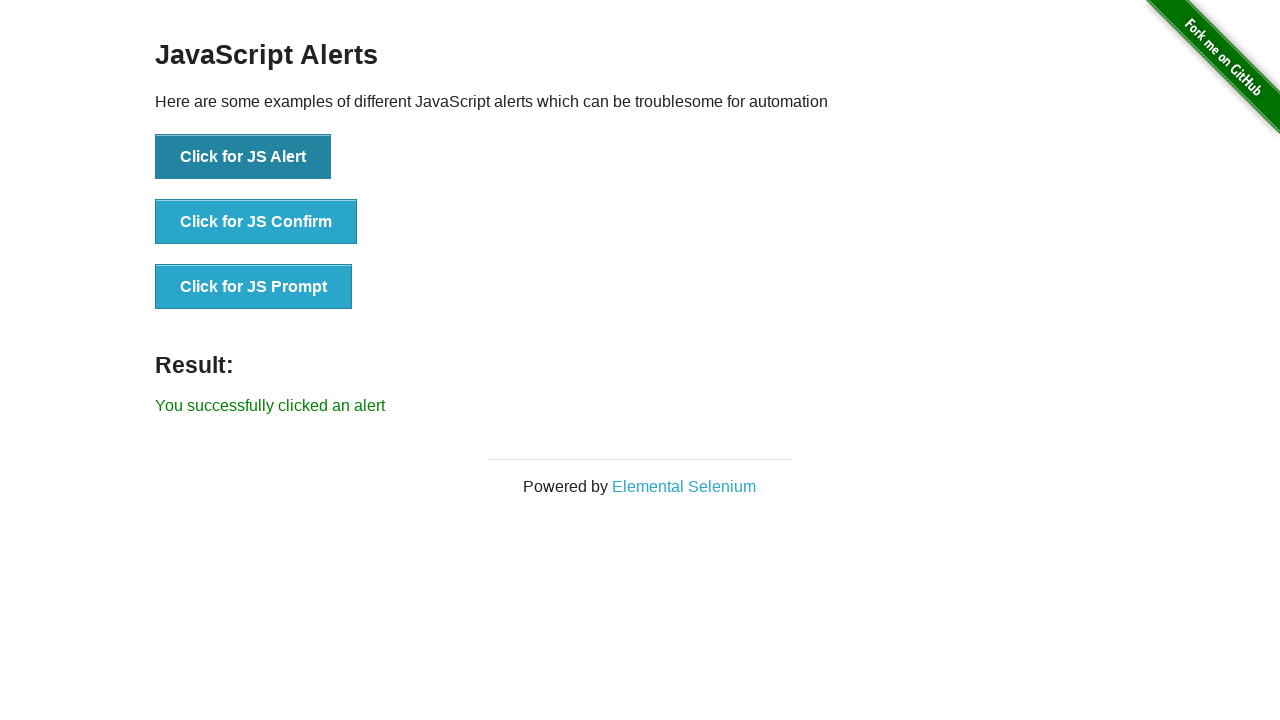